Tests the "Request a Call" form functionality by filling in name and phone number fields in the footer section and submitting the form.

Starting URL: https://www.cetpainfotech.com/

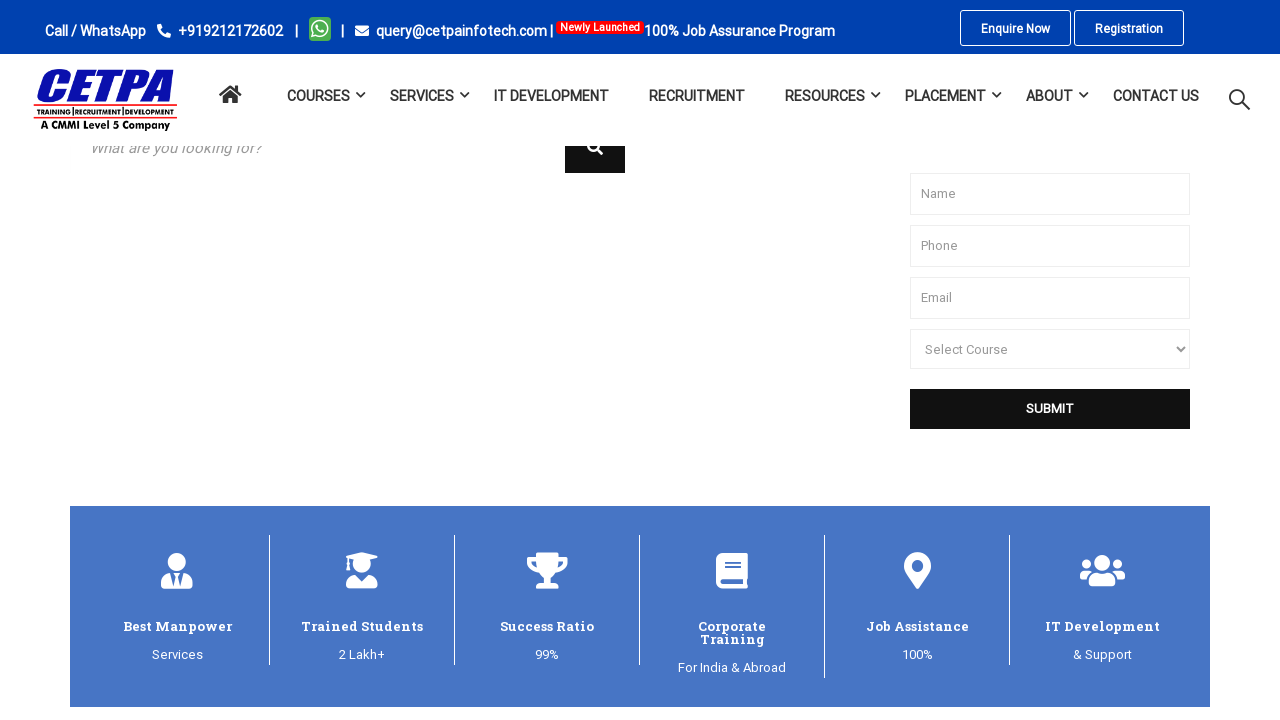

Waited for page to load (domcontentloaded)
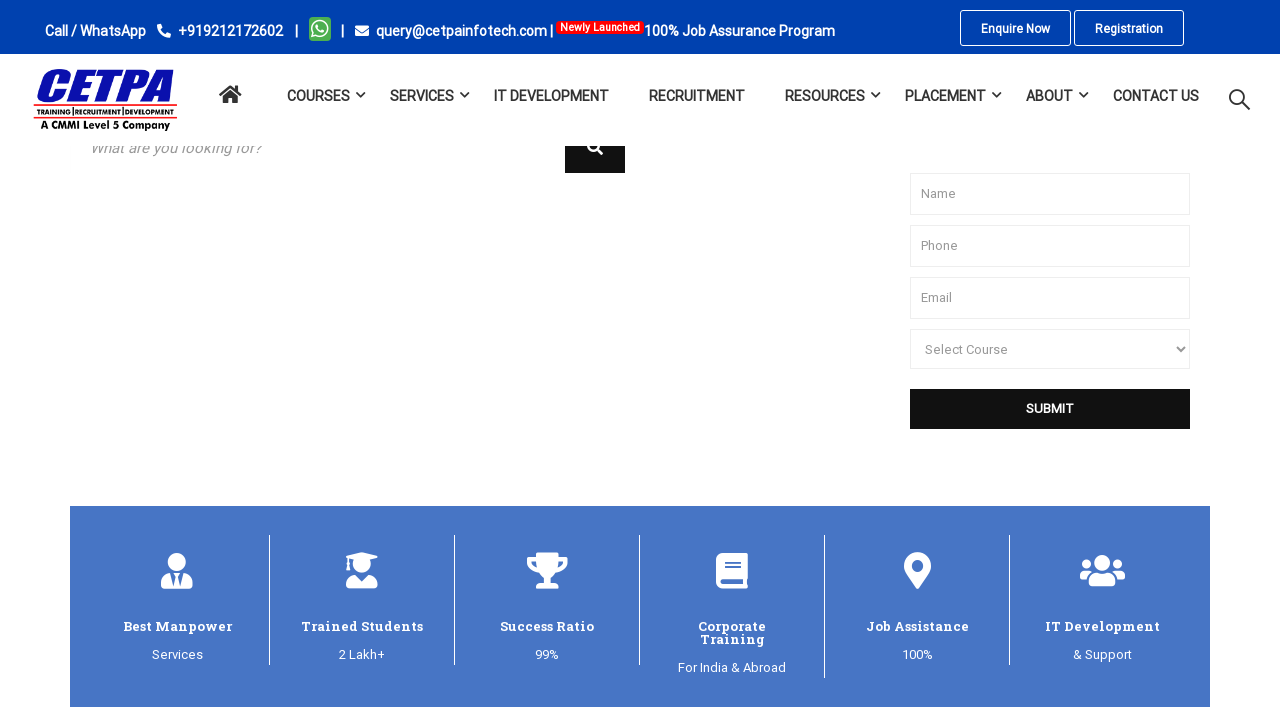

Filled name field with 'Maria Thompson' on #txtFooterName
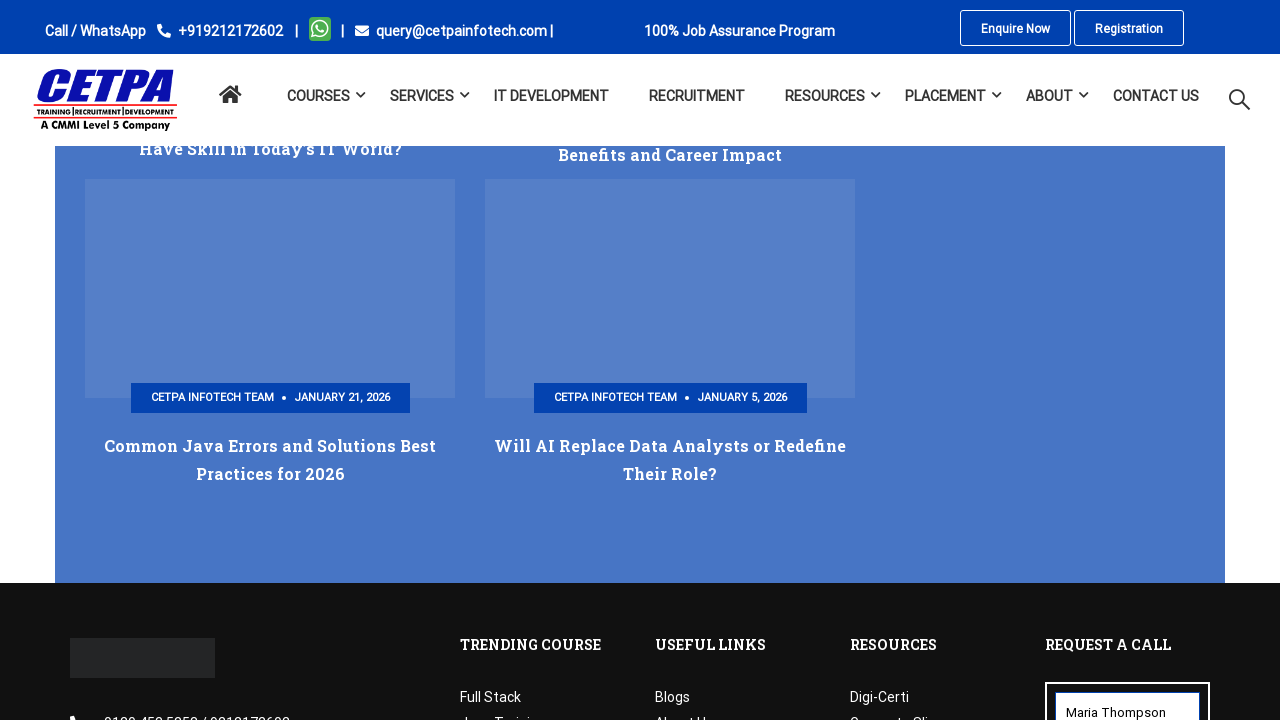

Filled phone number field with '8725463190' on #txtInqFooterPhone
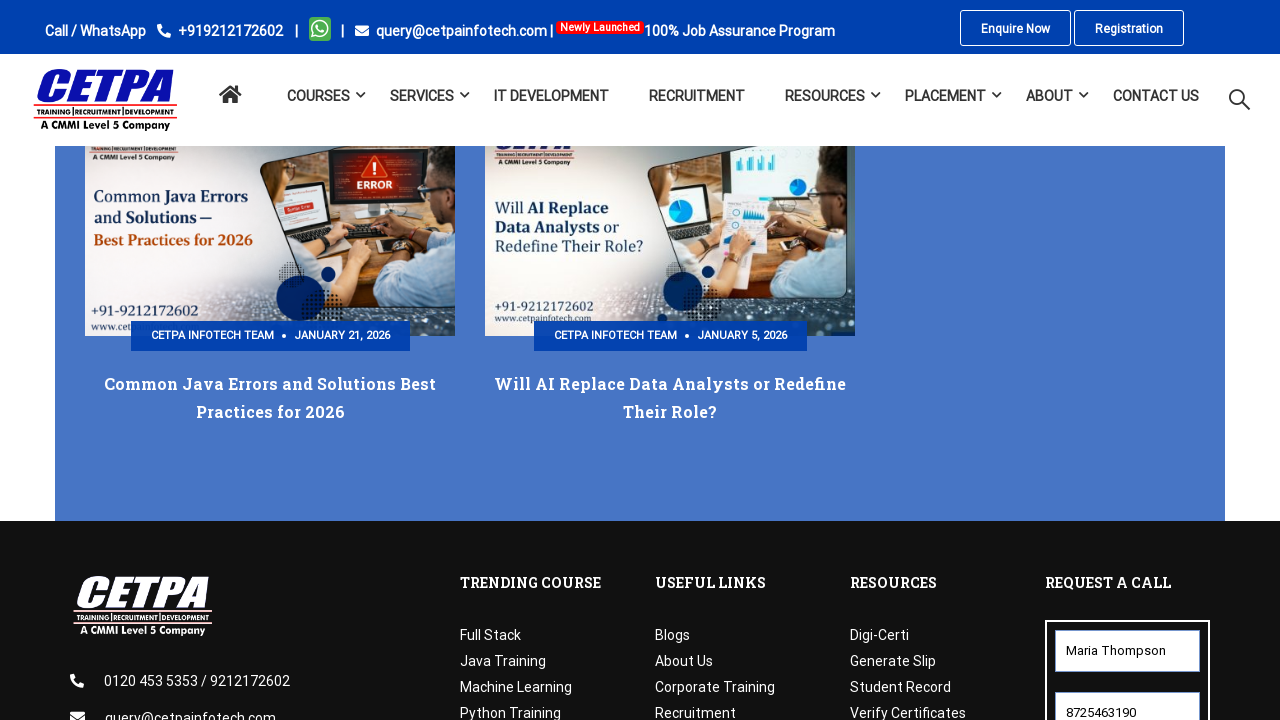

Clicked footer form submit button at (1128, 361) on #buttonFooterSubmit
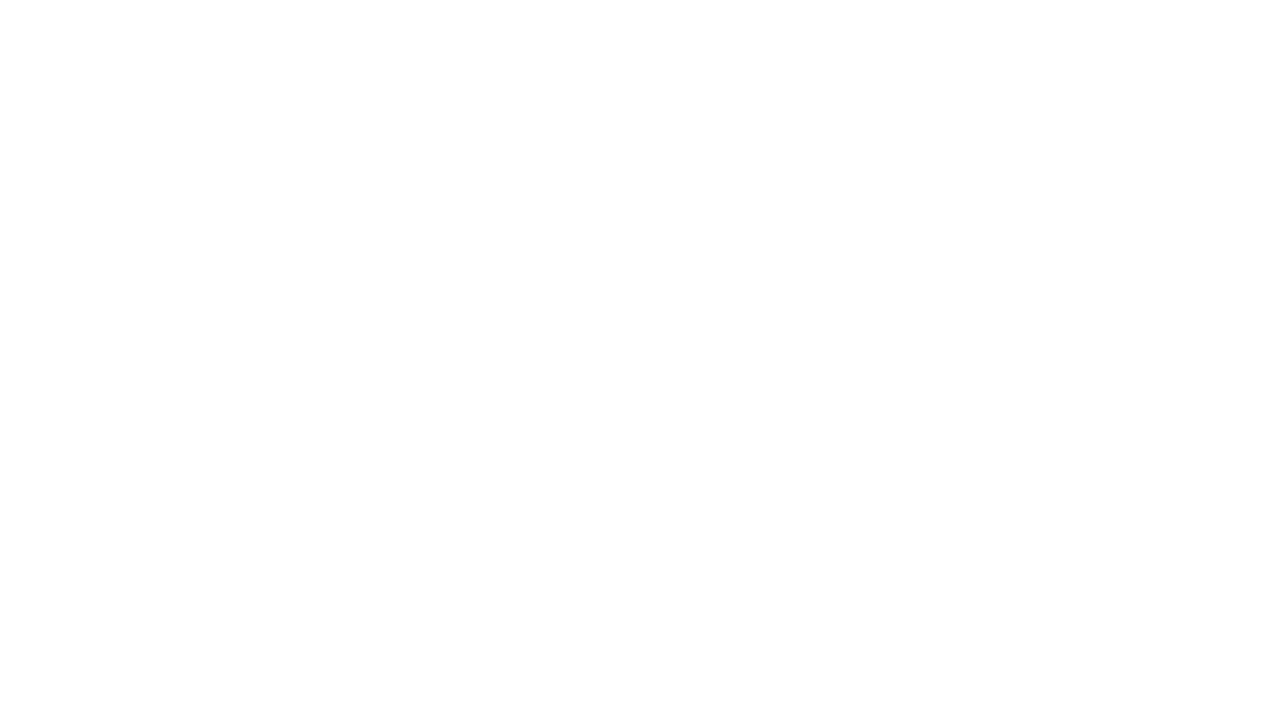

Waited 2000ms for form submission to process
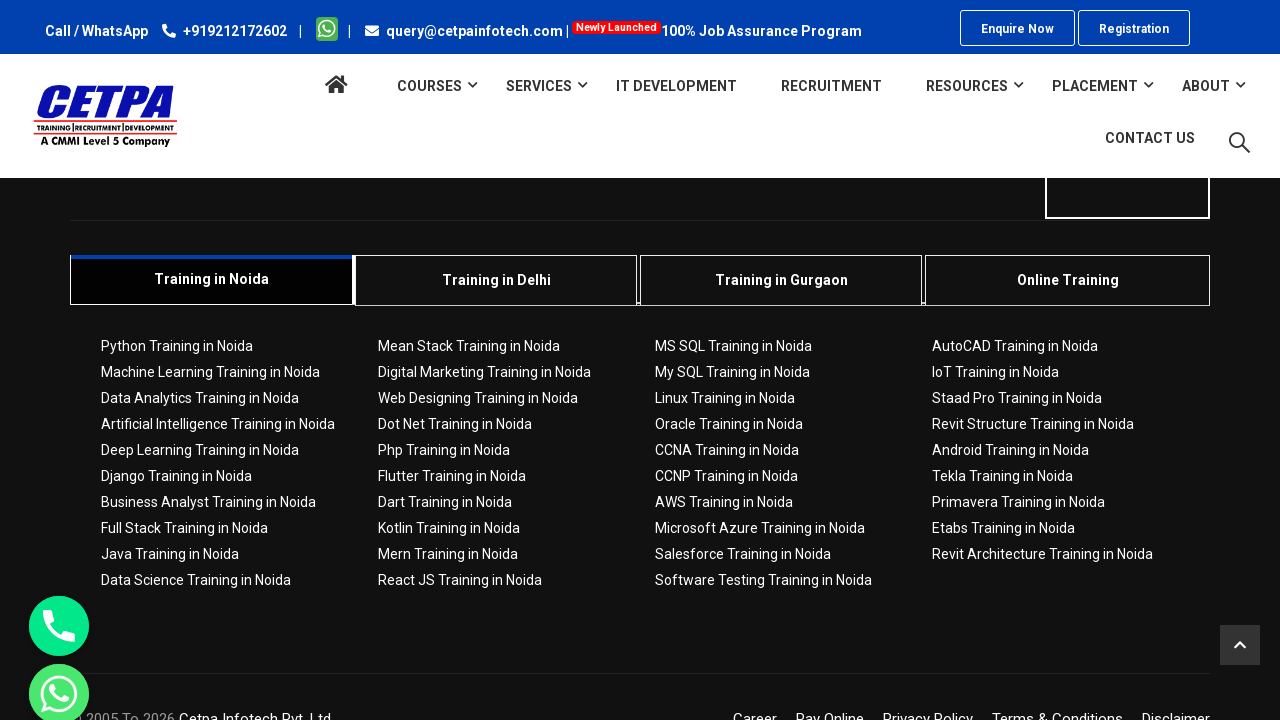

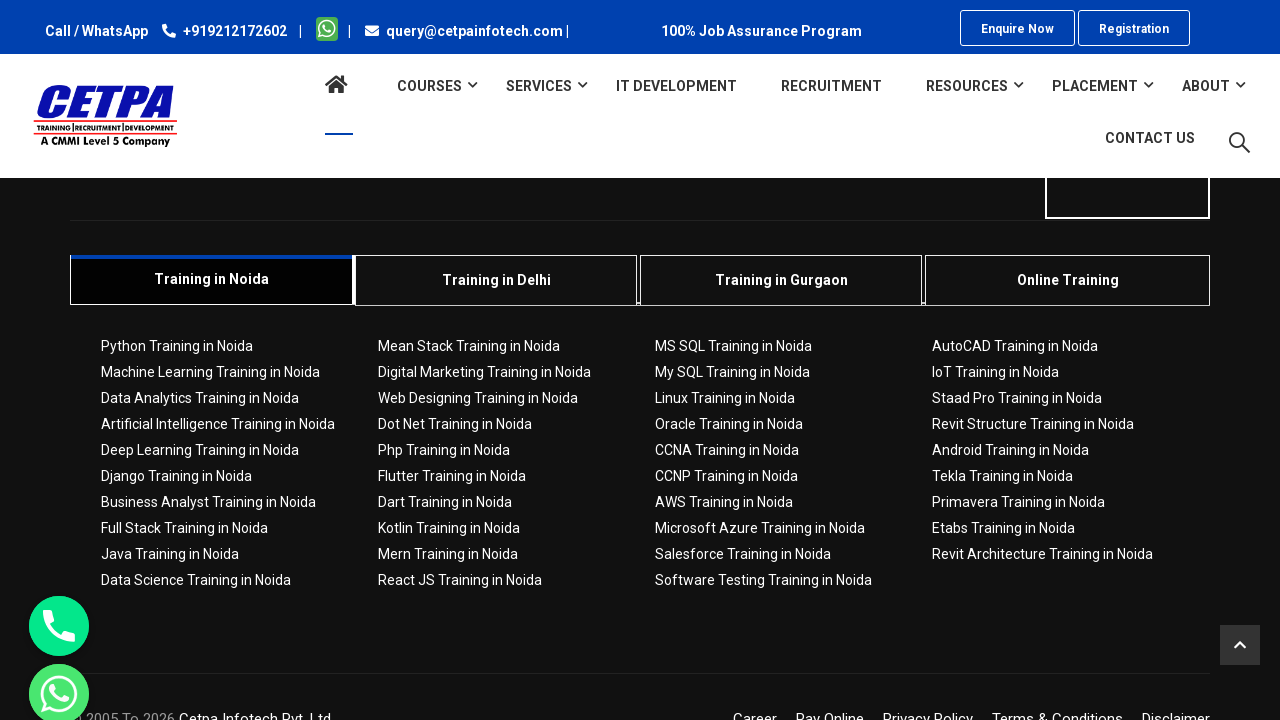